Navigates to a practice form page and locates a gender radio button element

Starting URL: https://demoqa.com/automation-practice-form

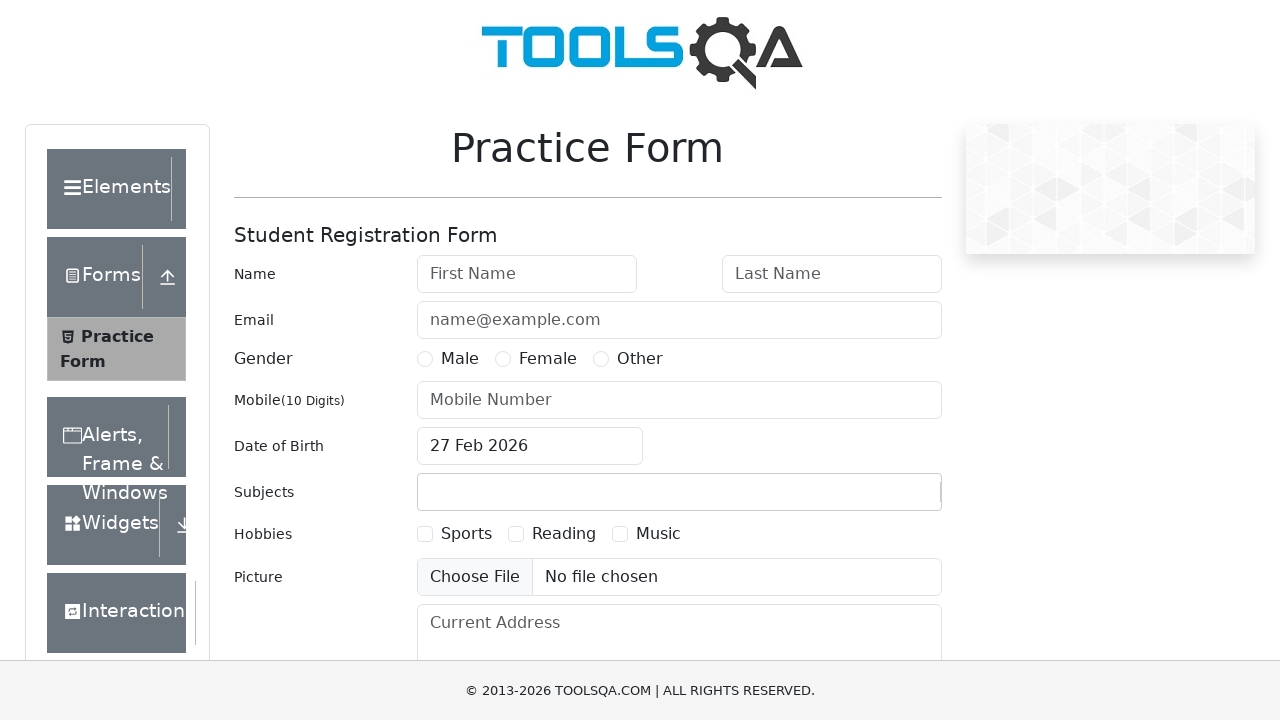

Waited for male gender radio button to be available
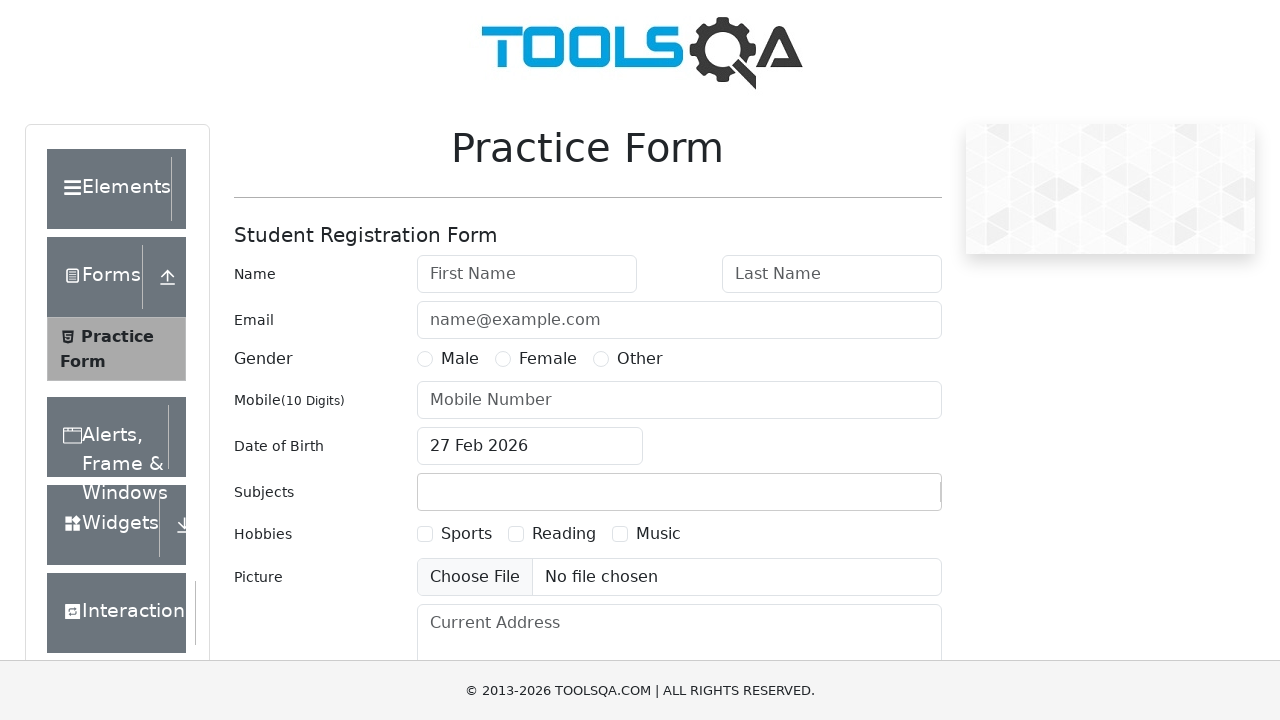

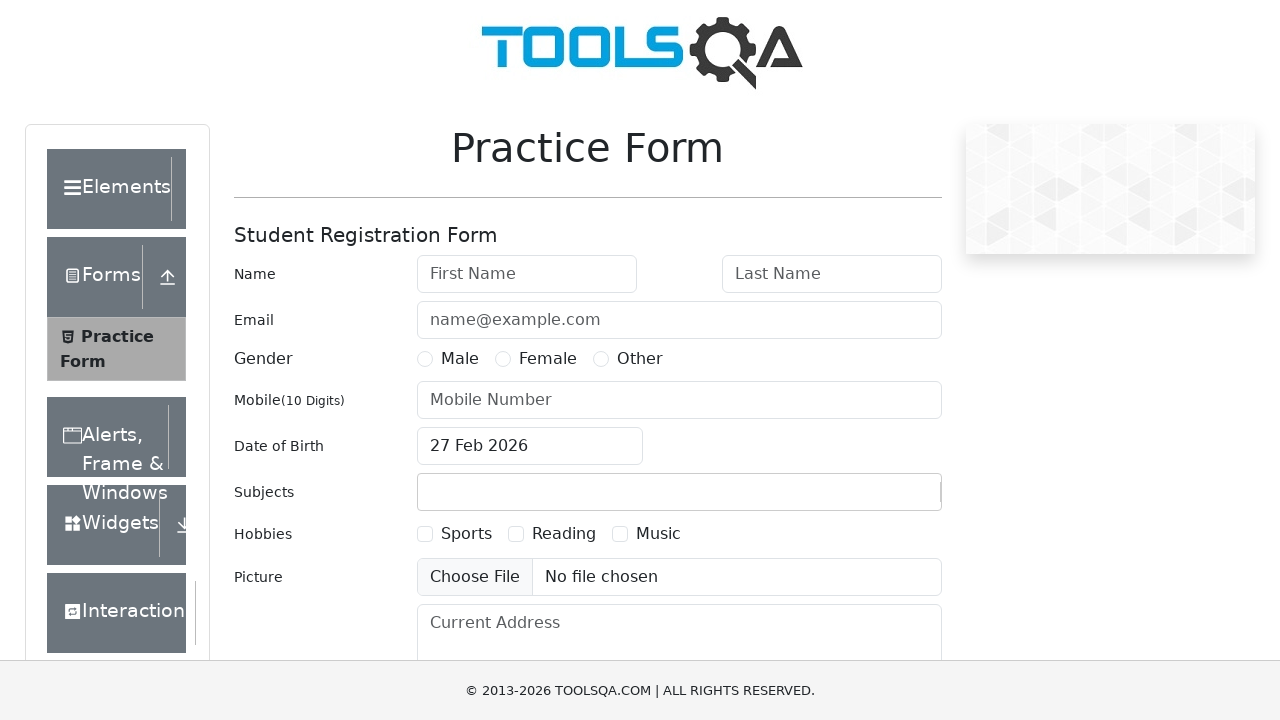